Tests the Talky.io video chat room joining flow by entering a room name, submitting the form, and clicking the Join Call button.

Starting URL: https://talky.io

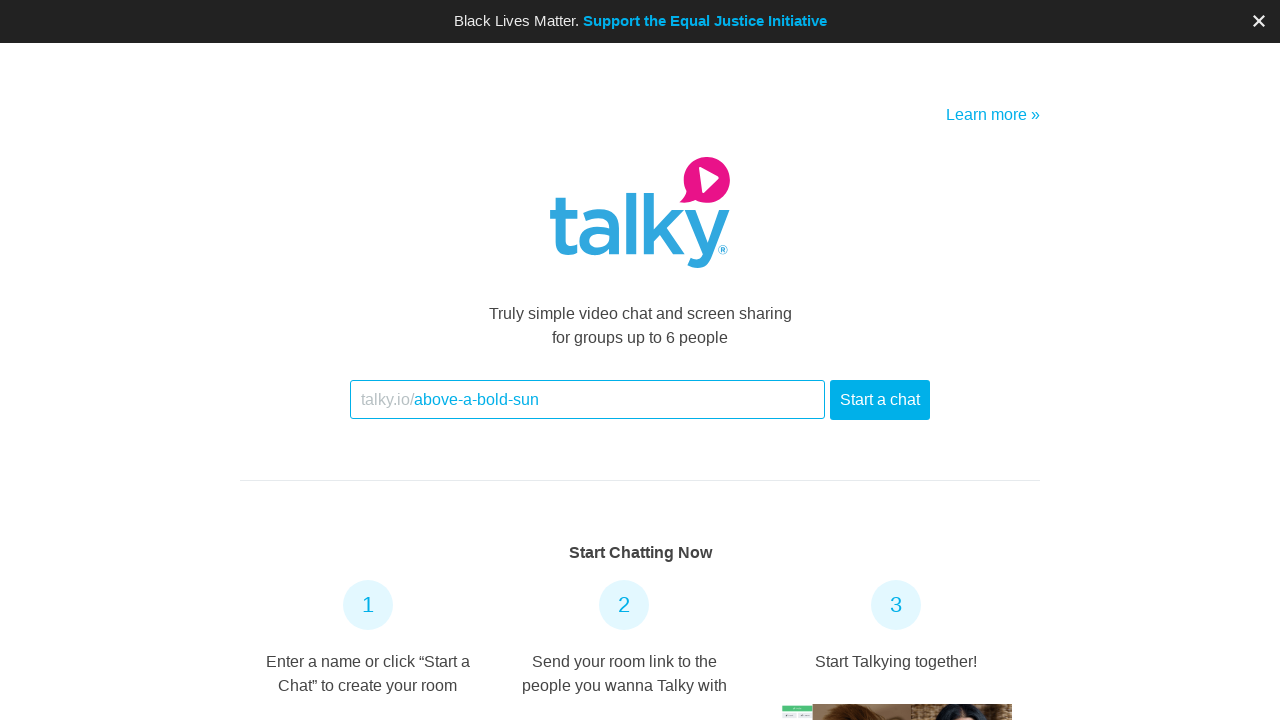

Filled room name input field with 'testroom42' on input[placeholder='choose a room name']
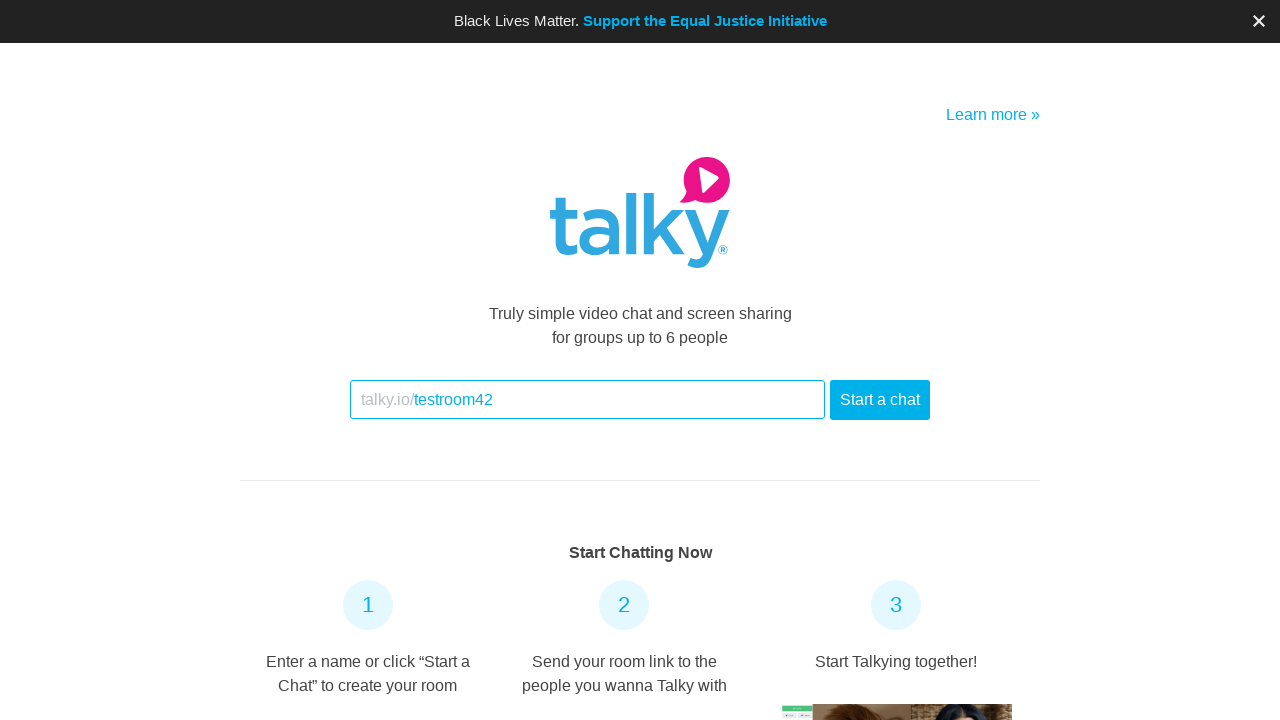

Clicked submit button to proceed to join call at (880, 400) on button[type='submit']
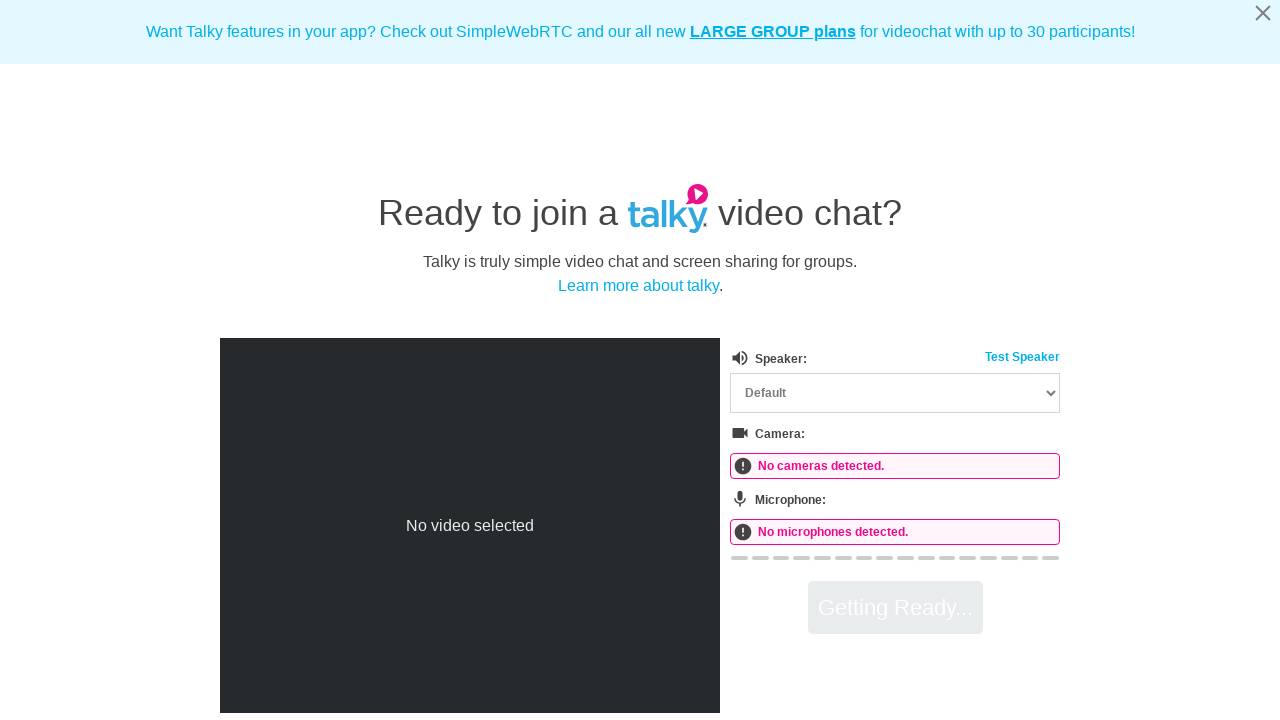

Join Call button appeared and loaded
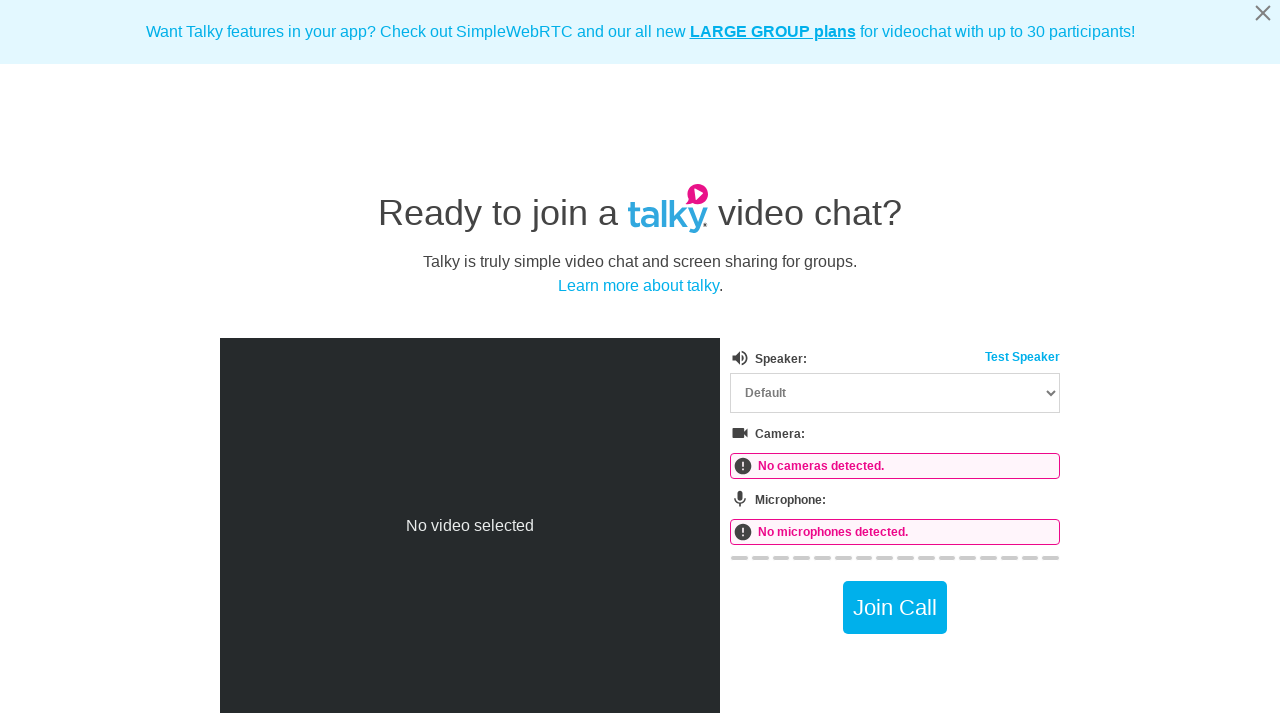

Clicked Join Call button to enter video chat room at (895, 608) on button:has-text('Join Call')
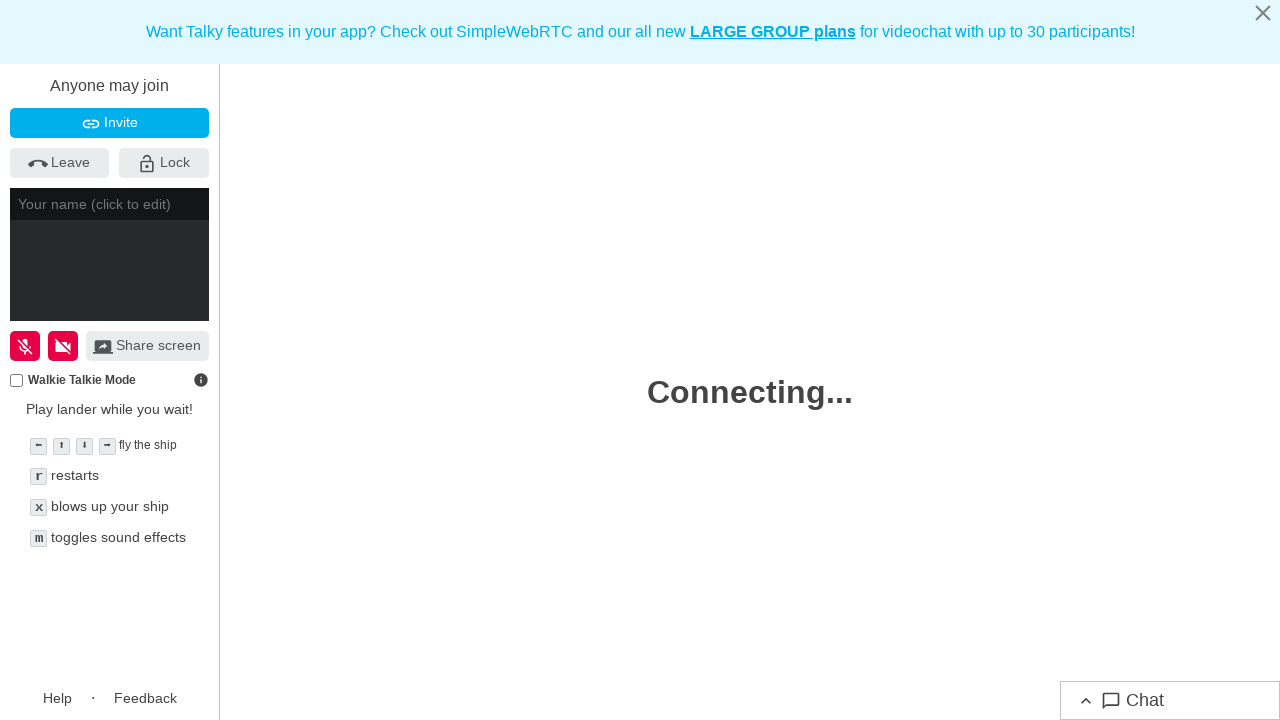

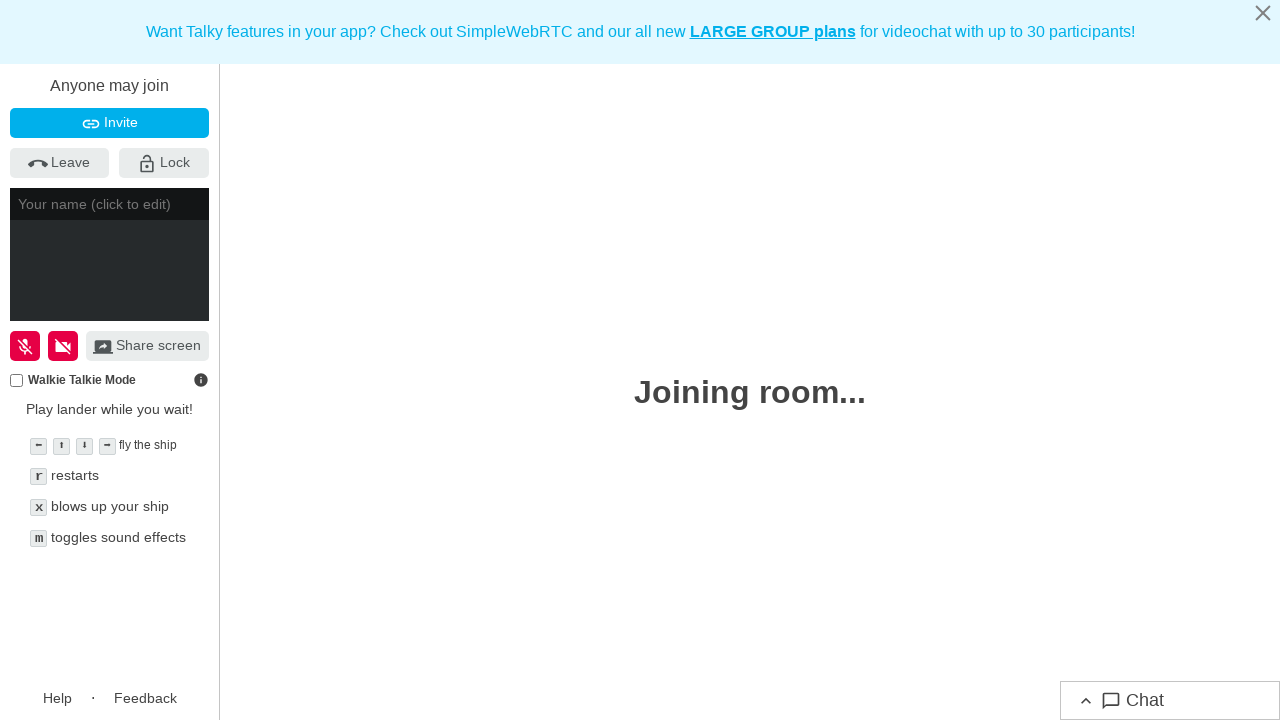